Navigates to a Stepik lesson page and waits for the page content to load

Starting URL: https://stepik.org/lesson/9173/

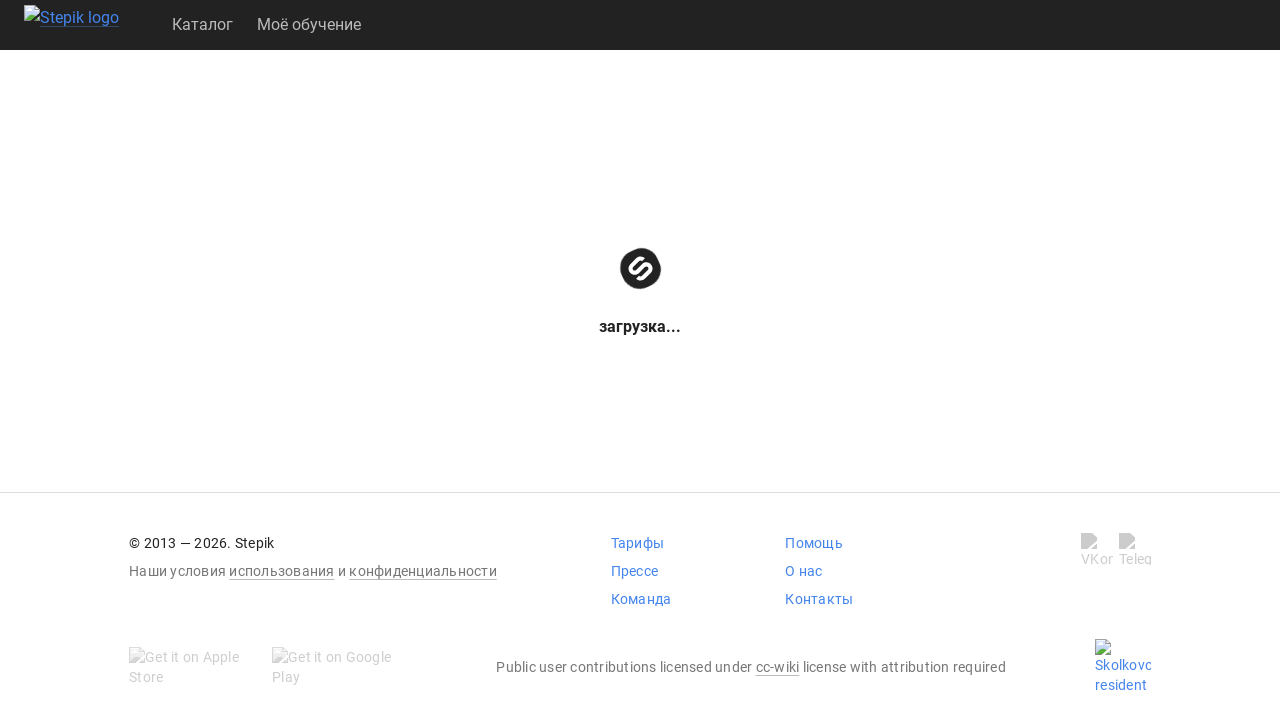

Waited for html element to load
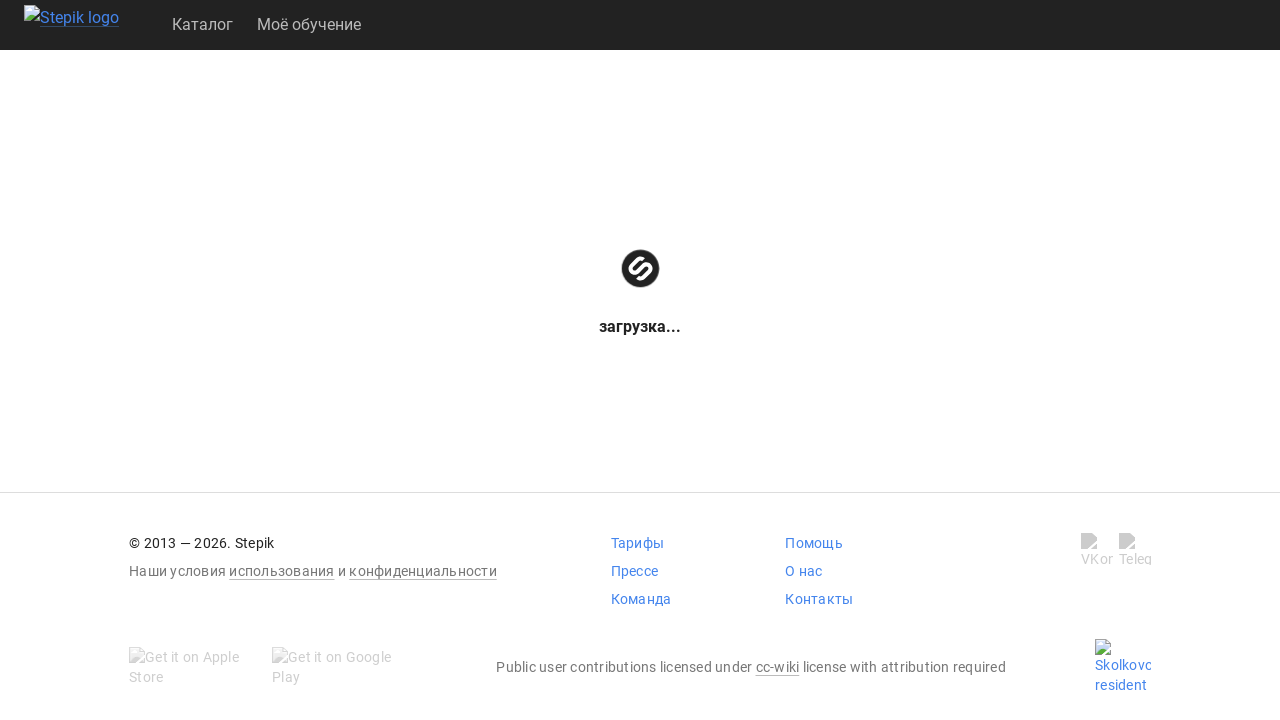

Waited for lesson content to be visible (domcontentloaded)
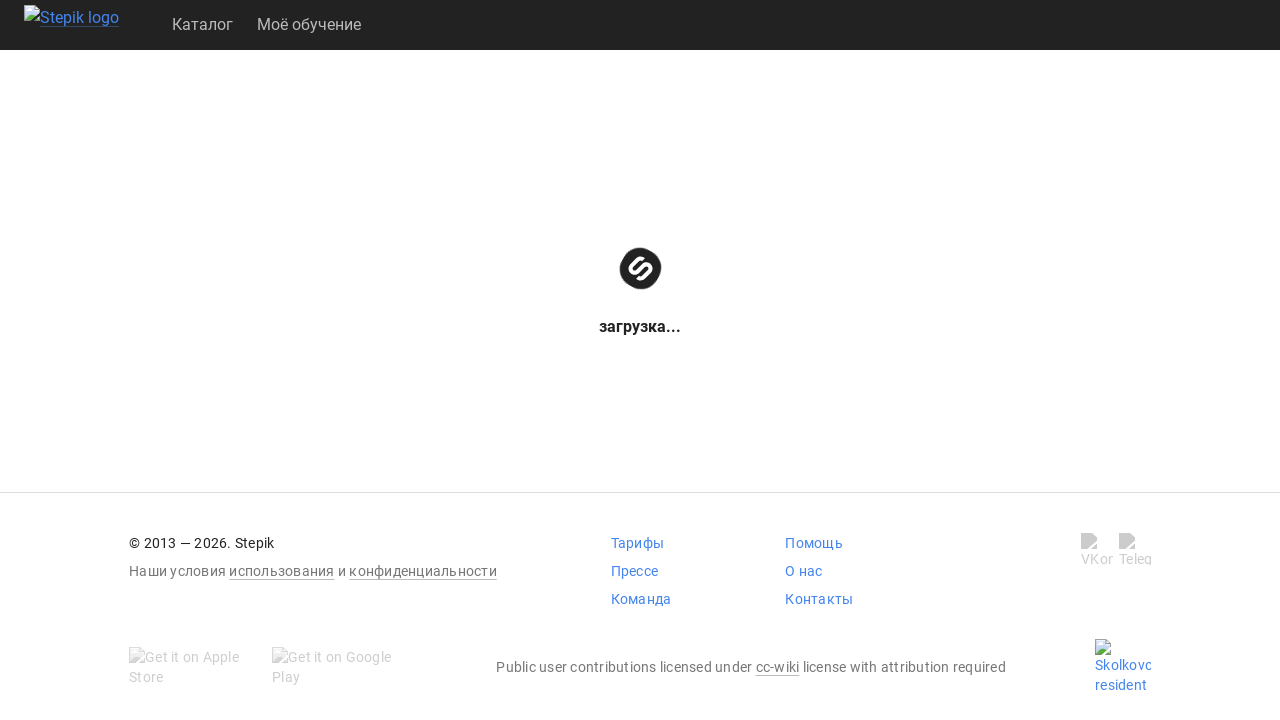

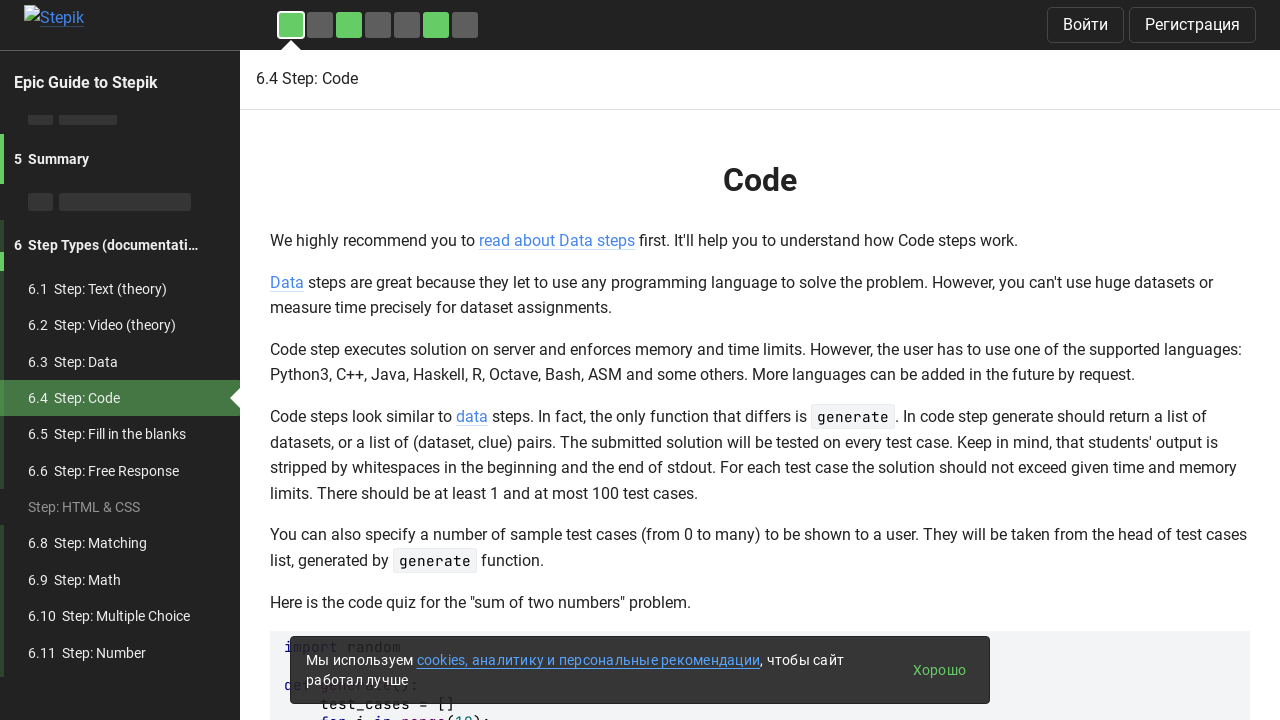